Solves the "Find And Fill" obstacle by clicking pass, entering text in actual field, and clicking sample

Starting URL: https://obstaclecourse.tricentis.com/Obstacles/73590

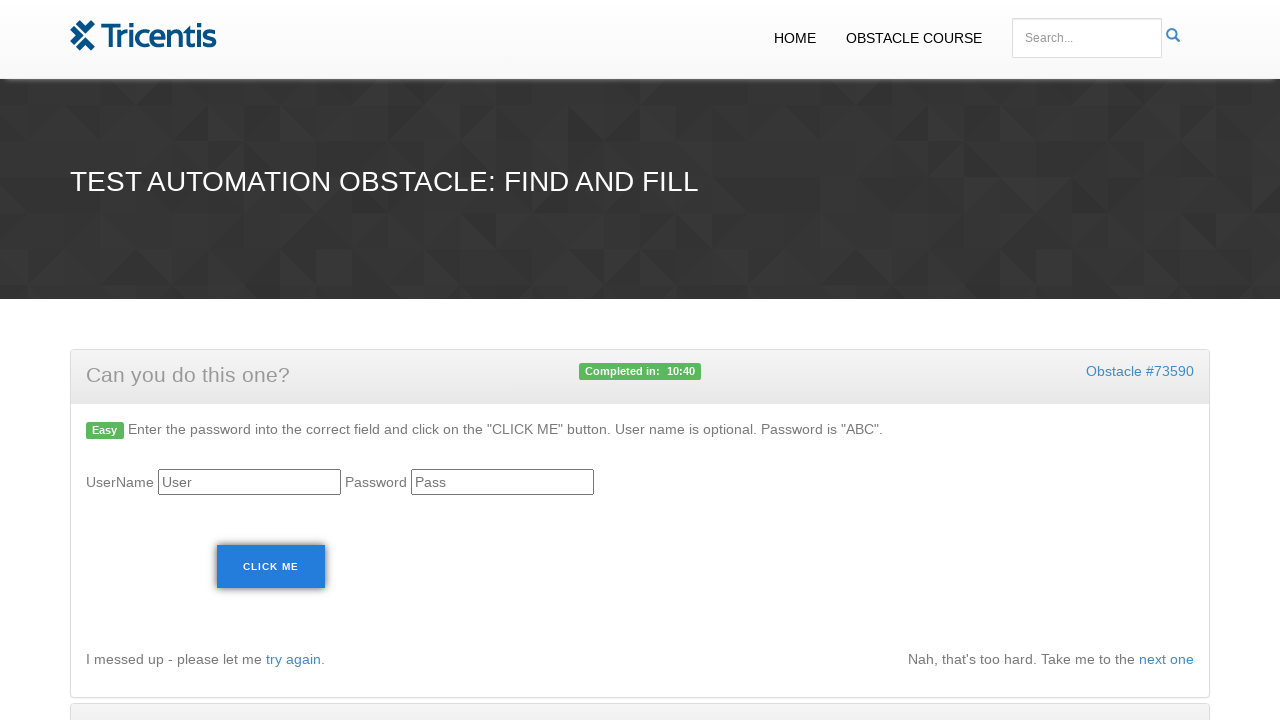

Clicked pass button at (502, 482) on #pass
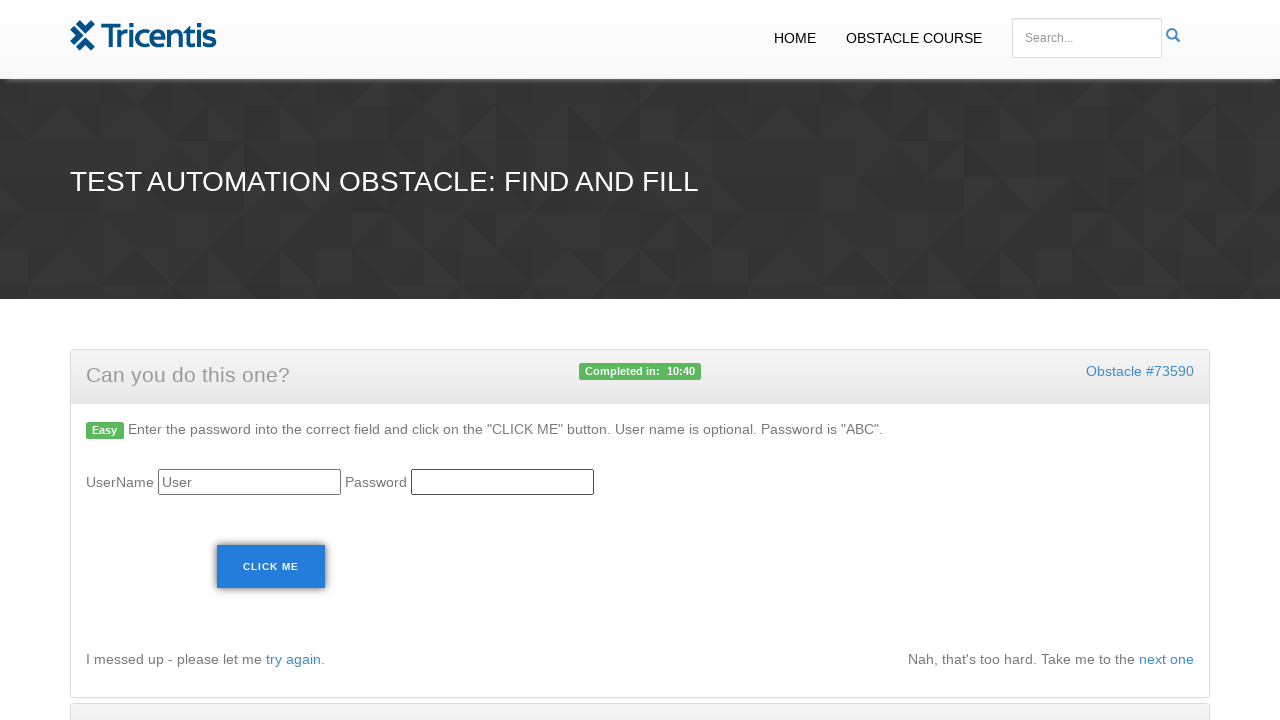

Entered 'ABC' in actual field on #actual
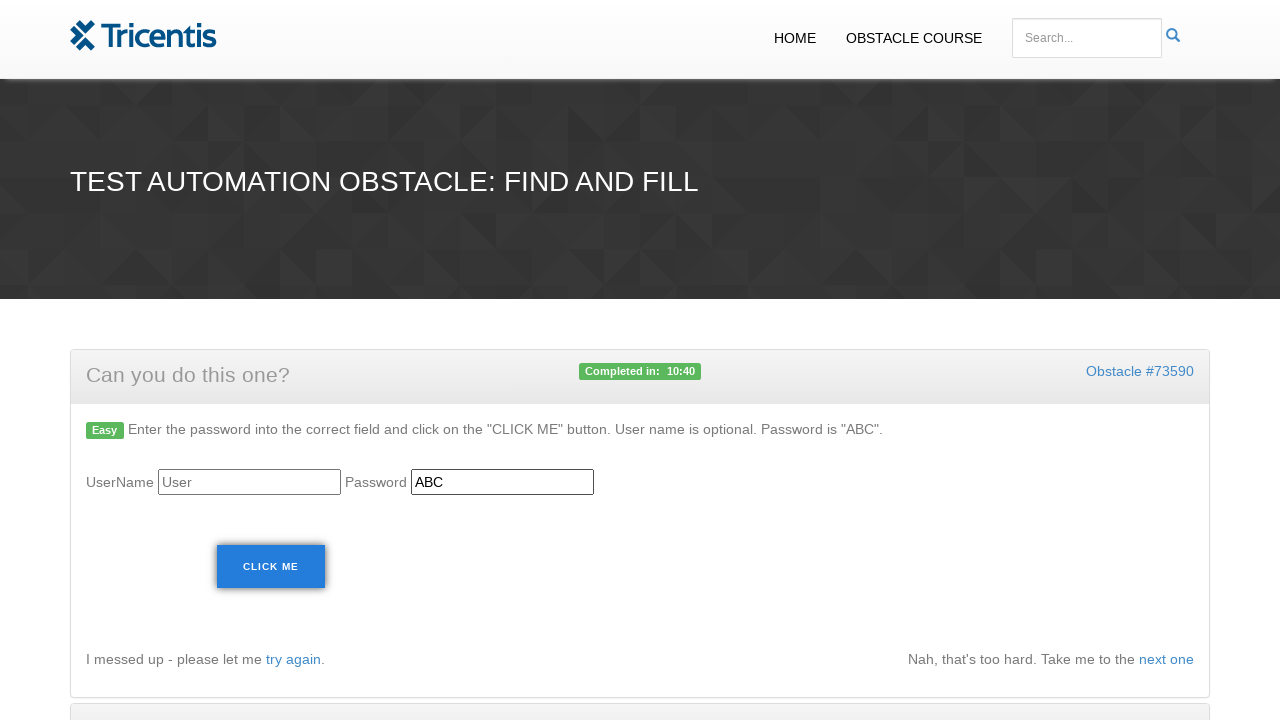

Clicked sample button at (271, 567) on #sample
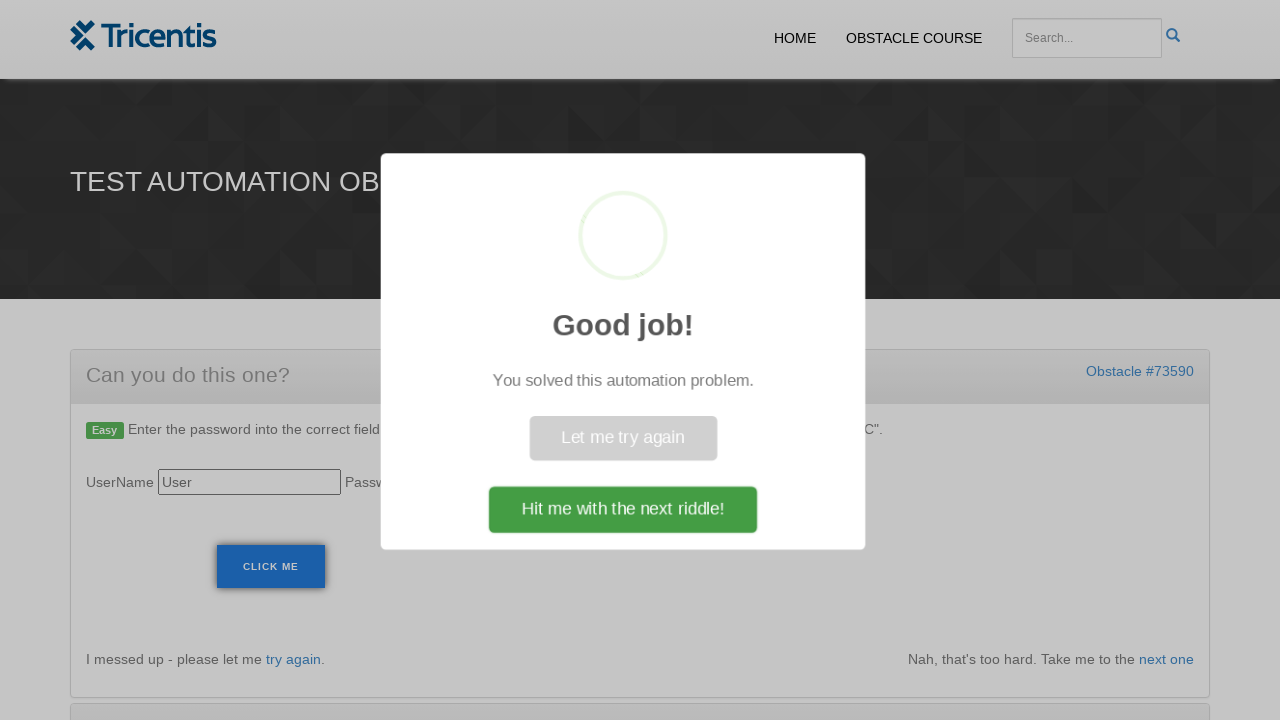

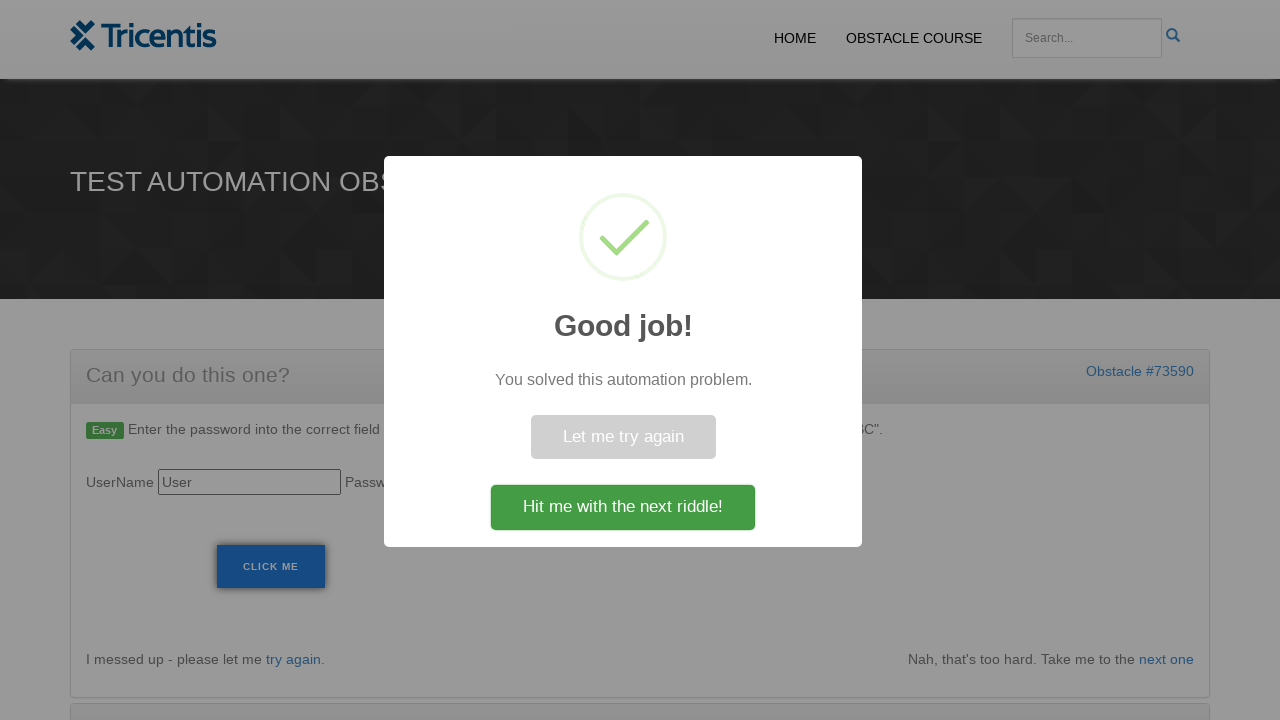